Tests radio button element interaction by verifying a radio button's state (enabled, displayed, selected) and then clicking it to change its selection state.

Starting URL: http://syntaxprojects.com/basic-radiobutton-demo.php

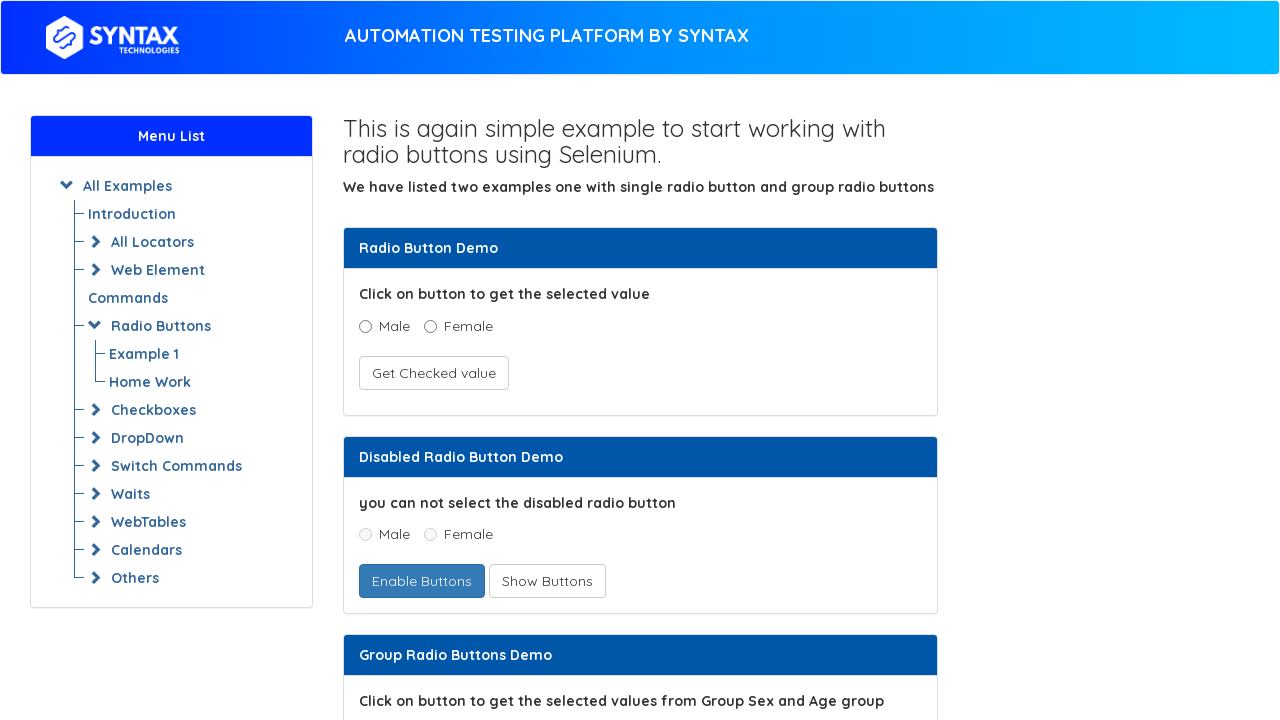

Located the age radio button for 5 - 15 age range
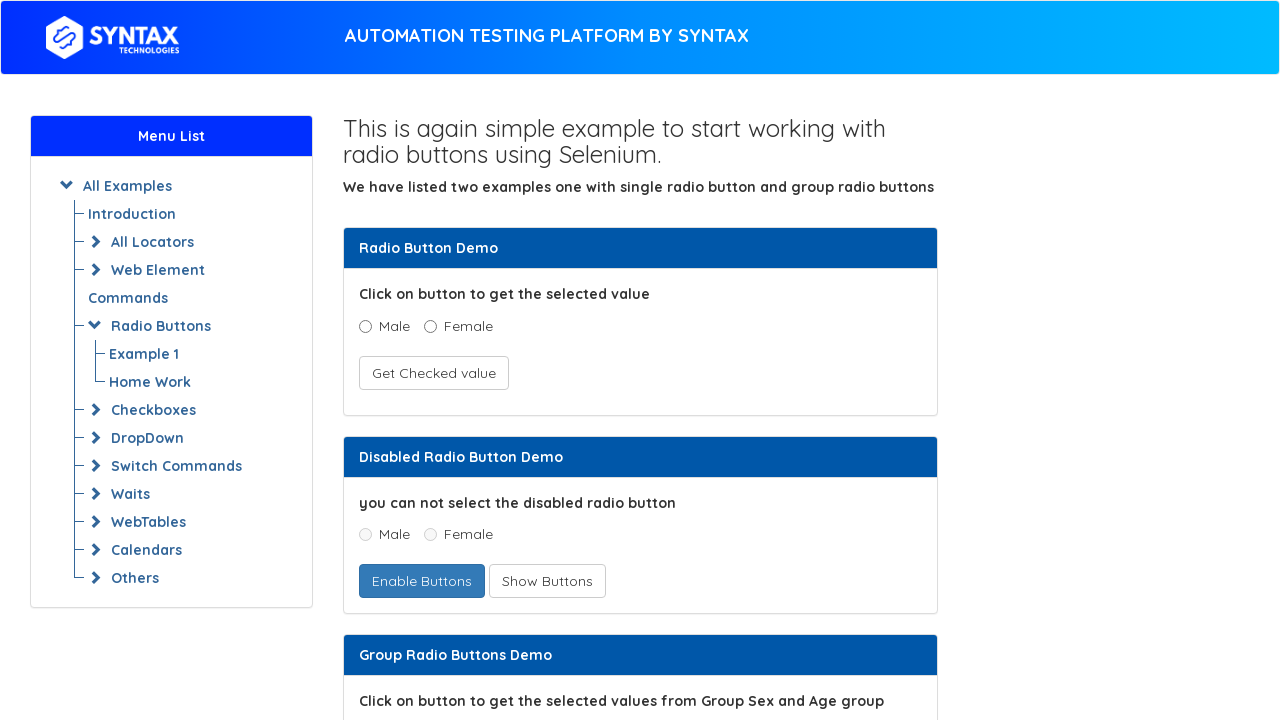

Verified radio button is enabled
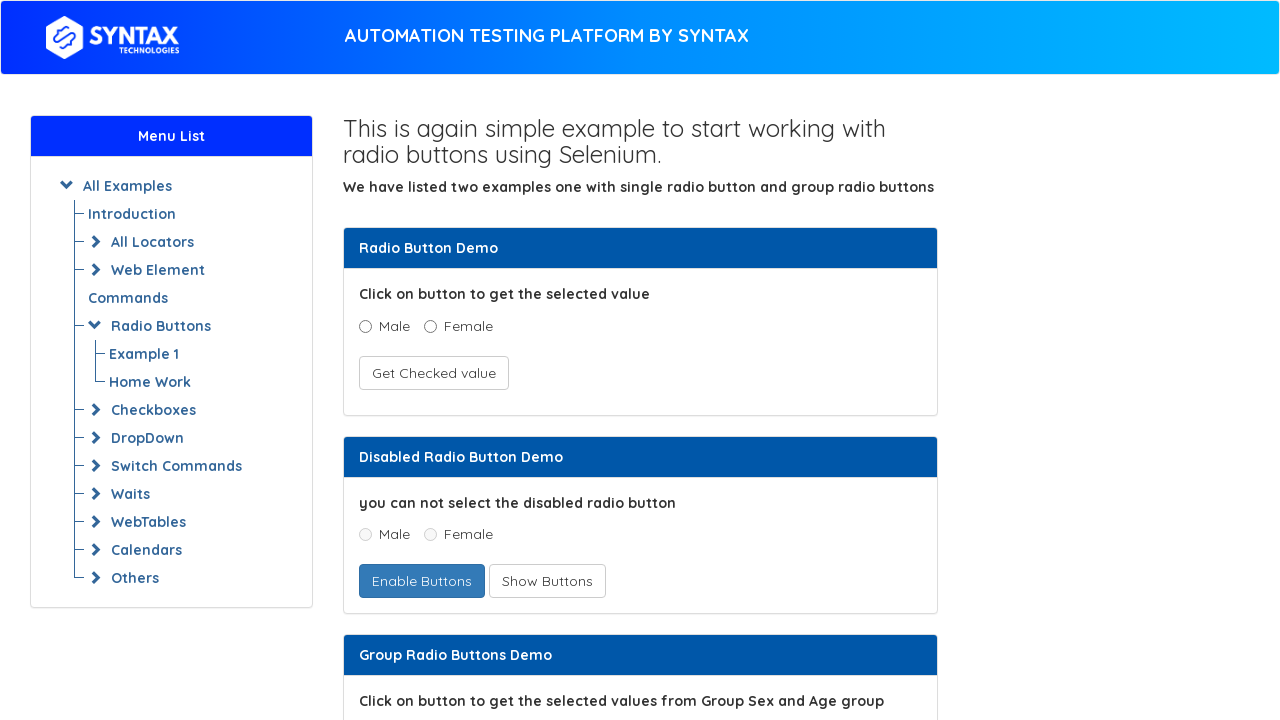

Verified radio button is visible
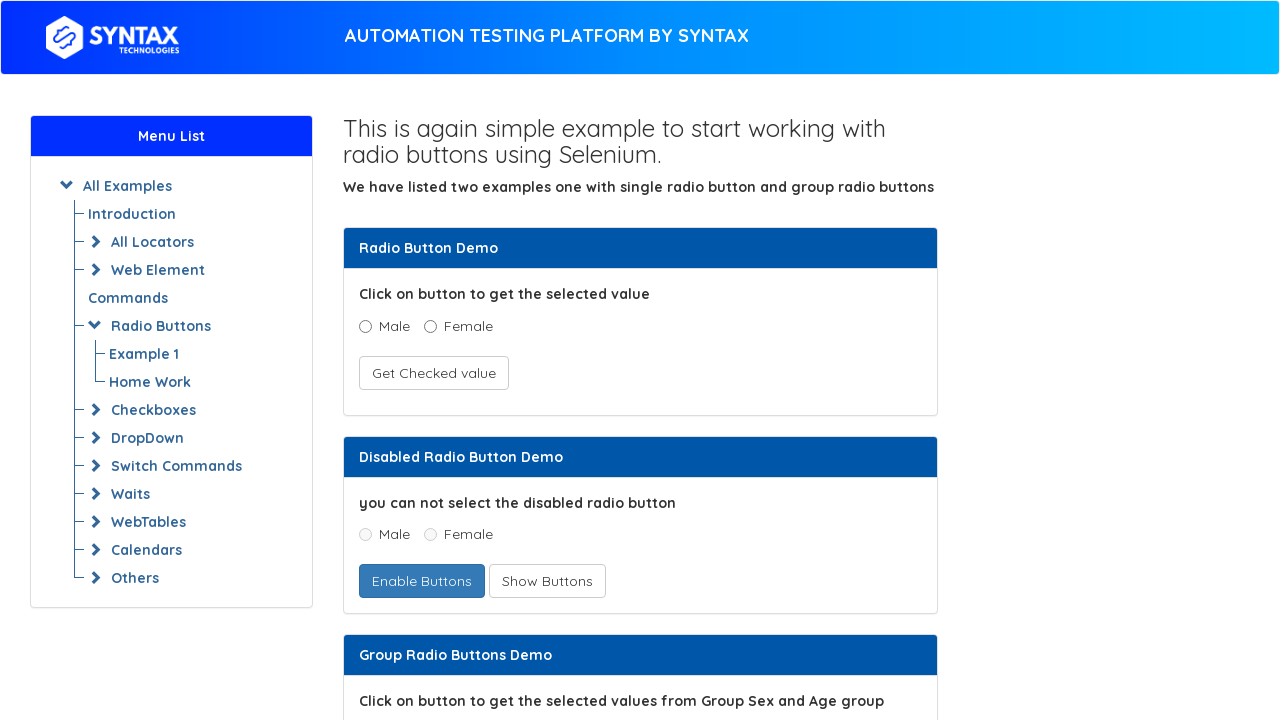

Verified radio button is not selected initially
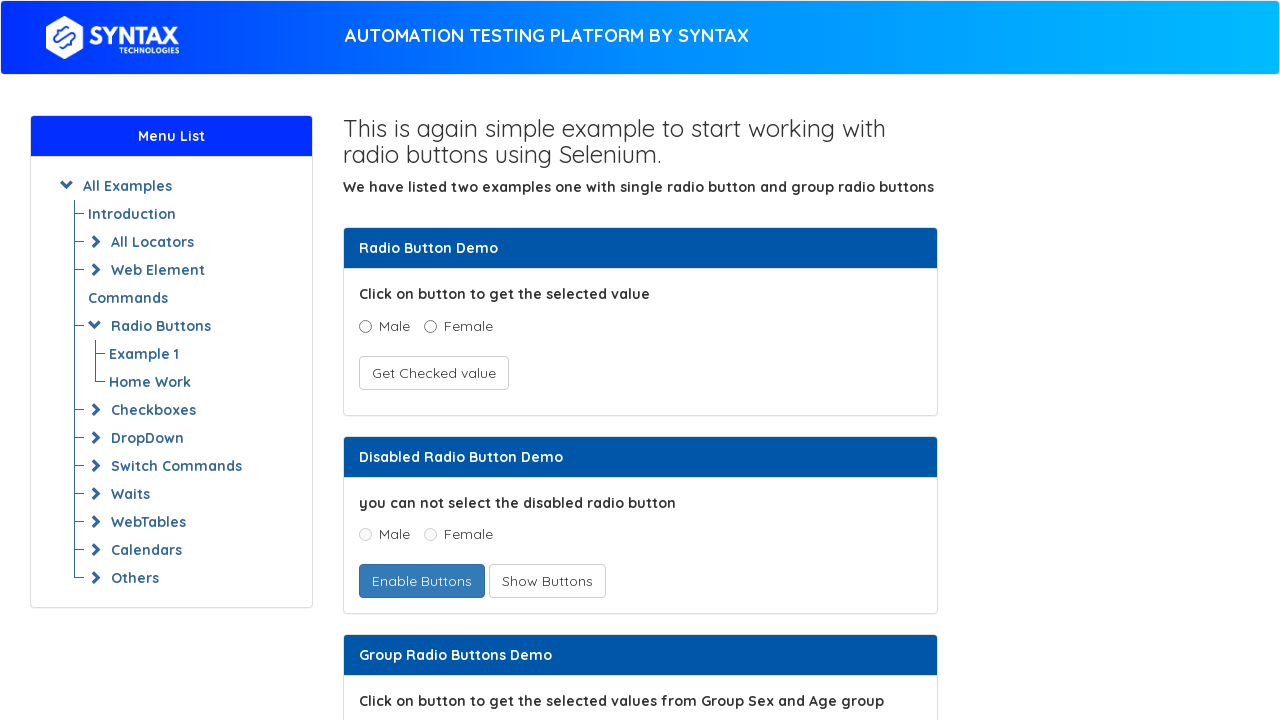

Clicked the age radio button for 5 - 15 age range at (438, 360) on input[value='5 - 15']
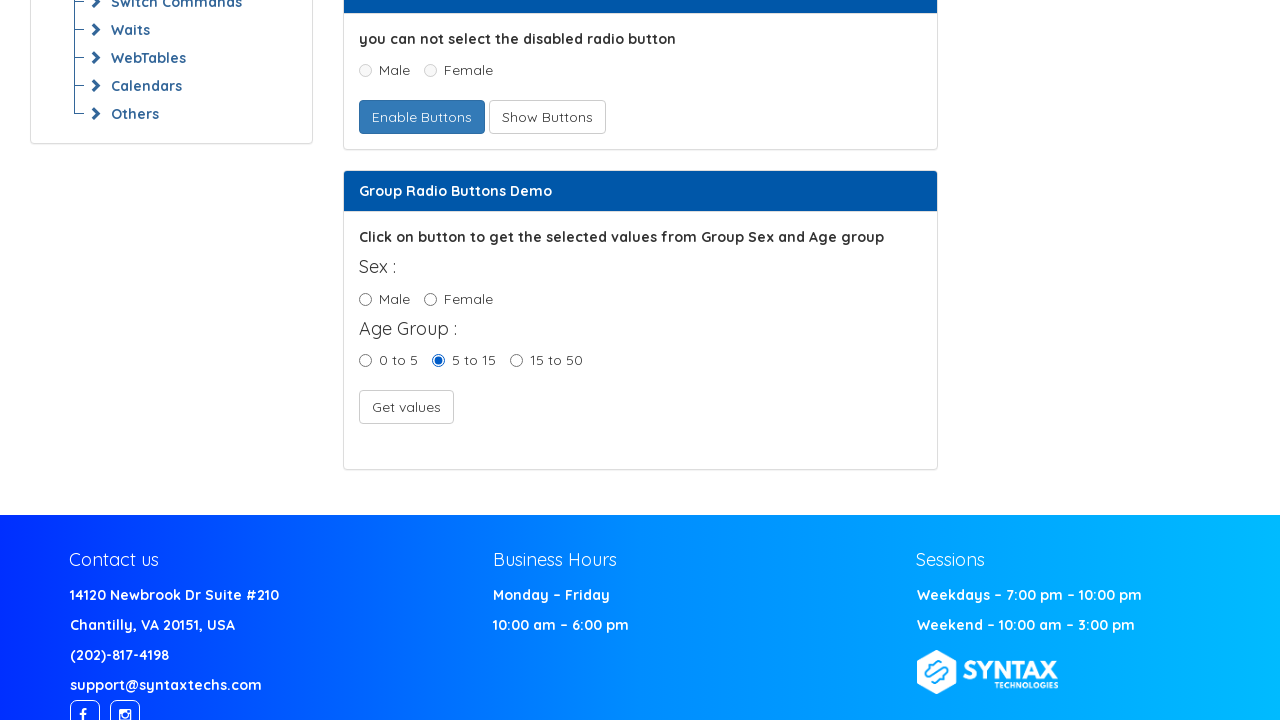

Verified radio button is selected after clicking
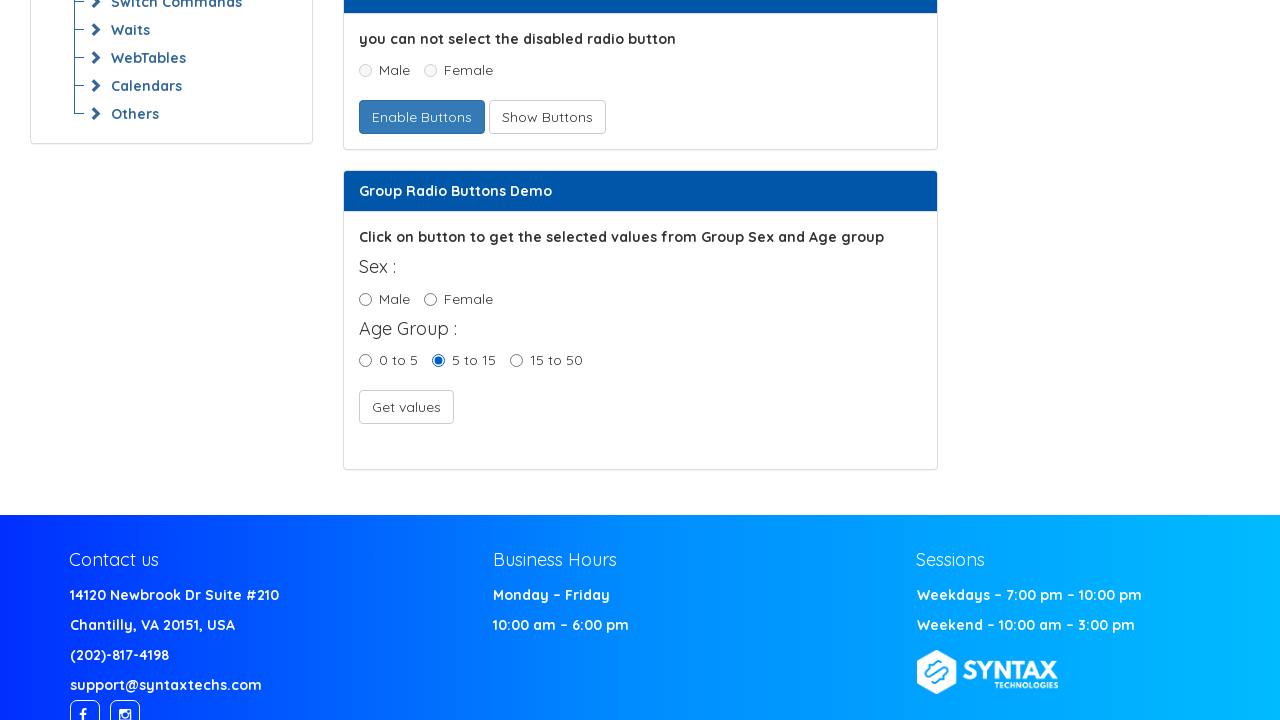

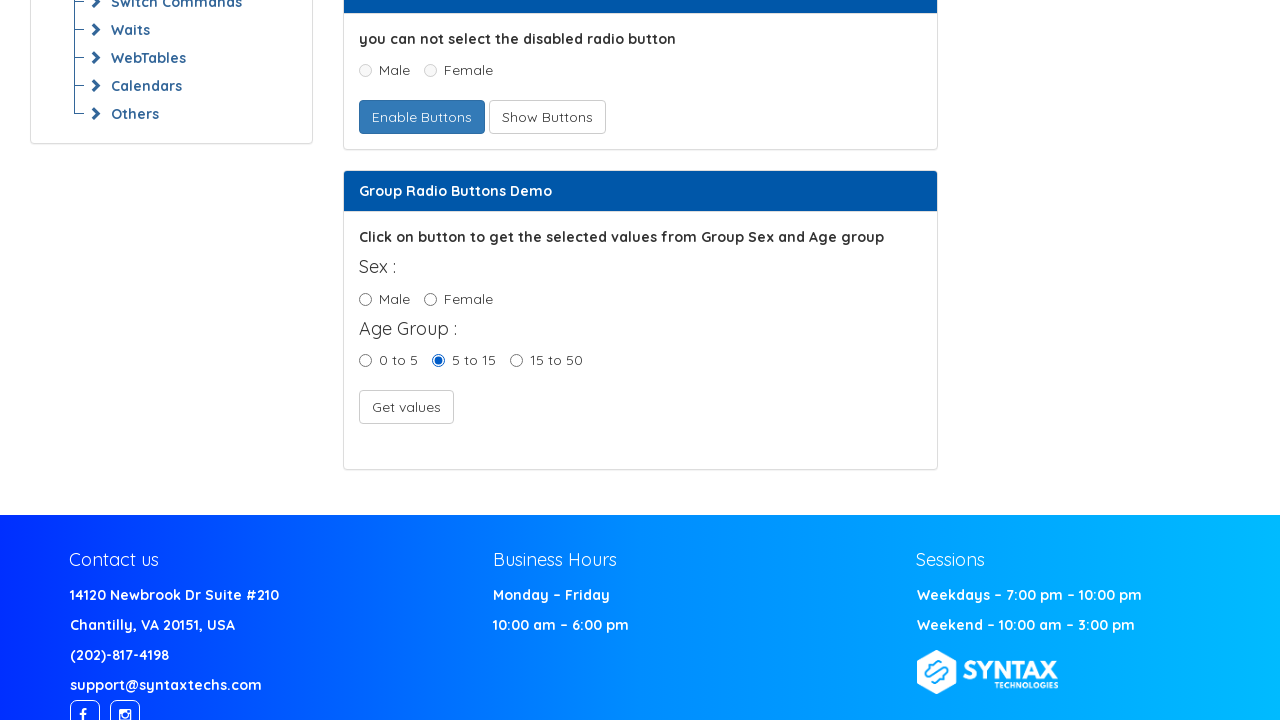